Tests iframe interaction on Oracle Java documentation by locating a frame and clicking a link within it to navigate to a package documentation page.

Starting URL: https://docs.oracle.com/javase/8/docs/api/

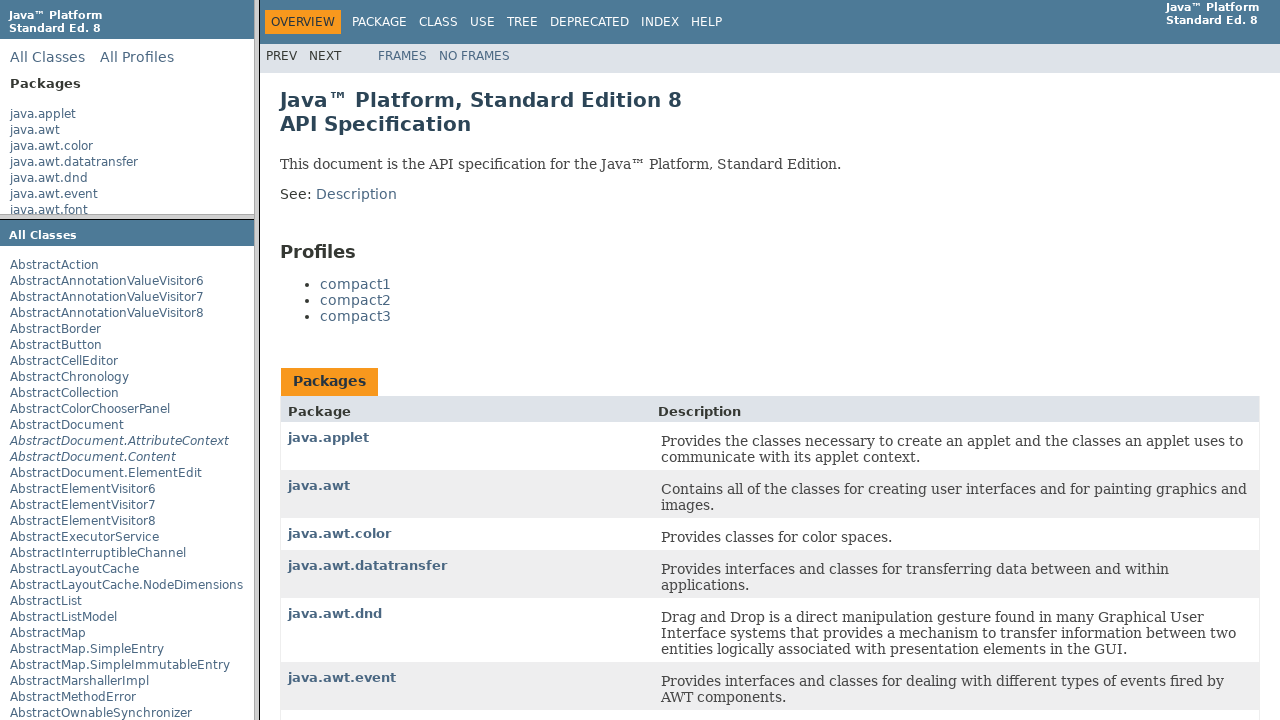

Located iframe with name 'packageListFrame'
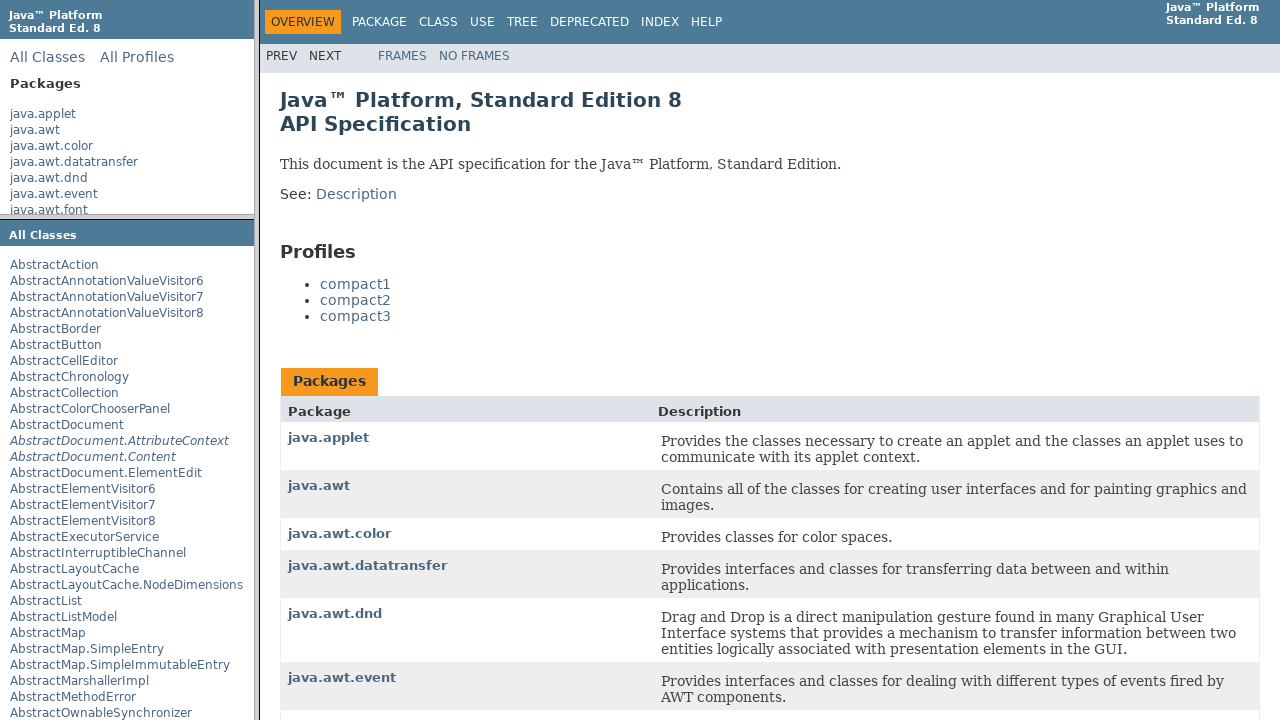

Clicked on java/applet package link within iframe at (43, 114) on xpath=//frame[@name='packageListFrame'] >> internal:control=enter-frame >> xpath
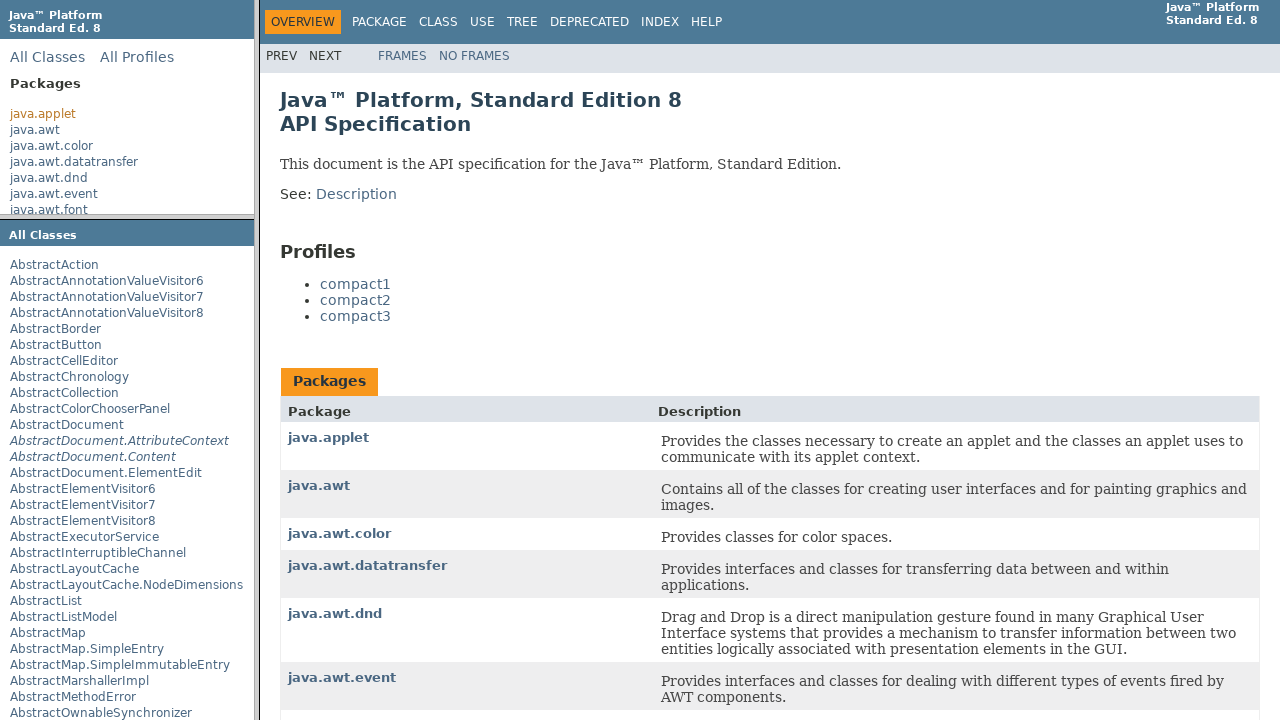

Waited 3 seconds for package documentation page to load
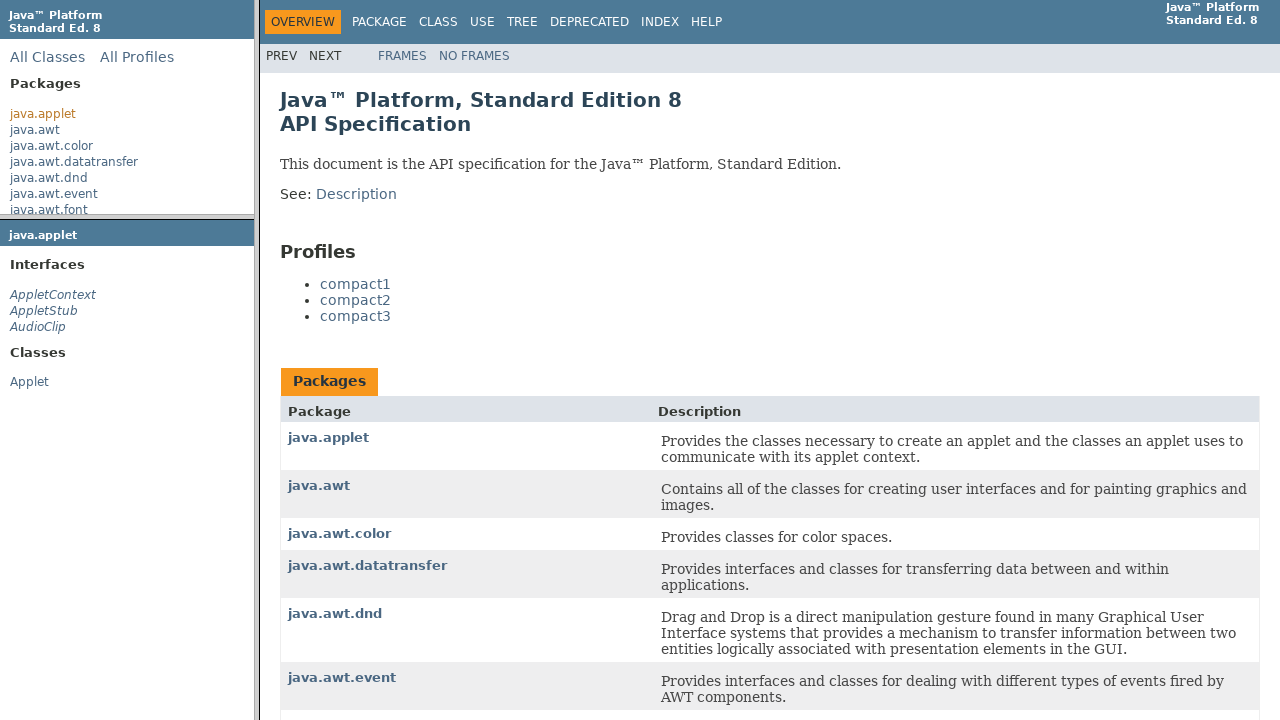

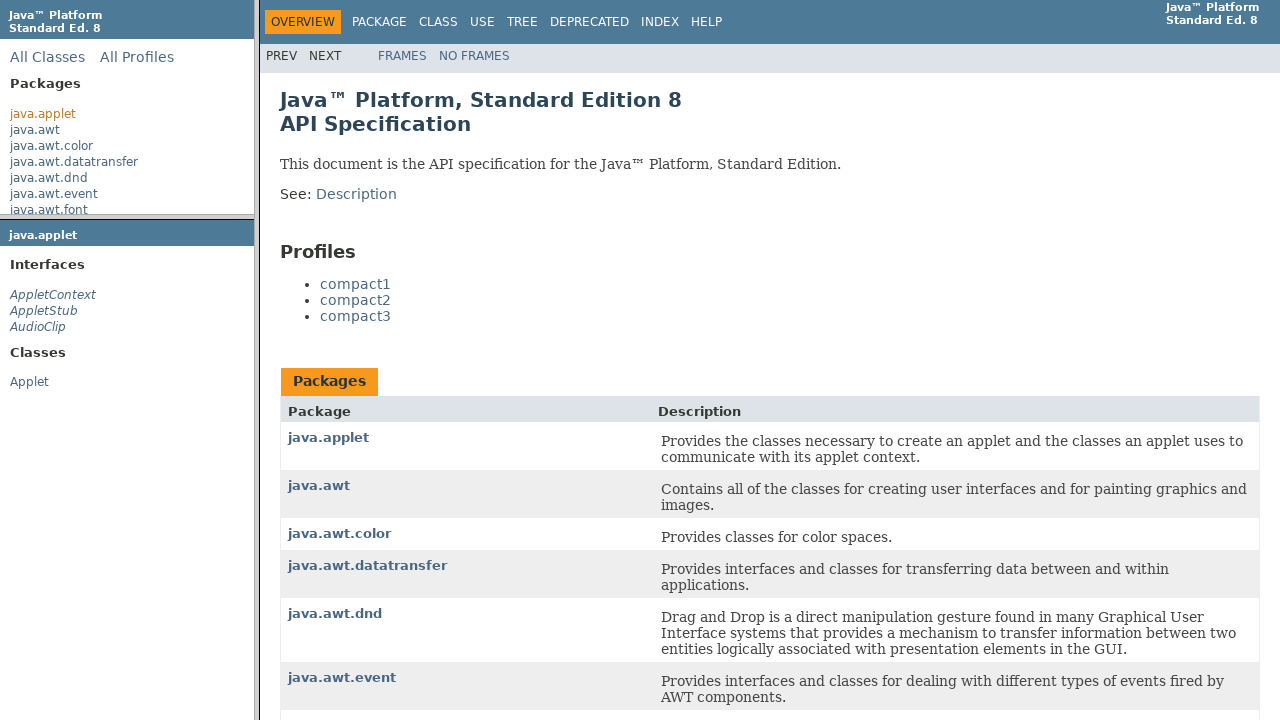